Tests that logout button doesn't appear when login fails with invalid password

Starting URL: http://the-internet.herokuapp.com/login

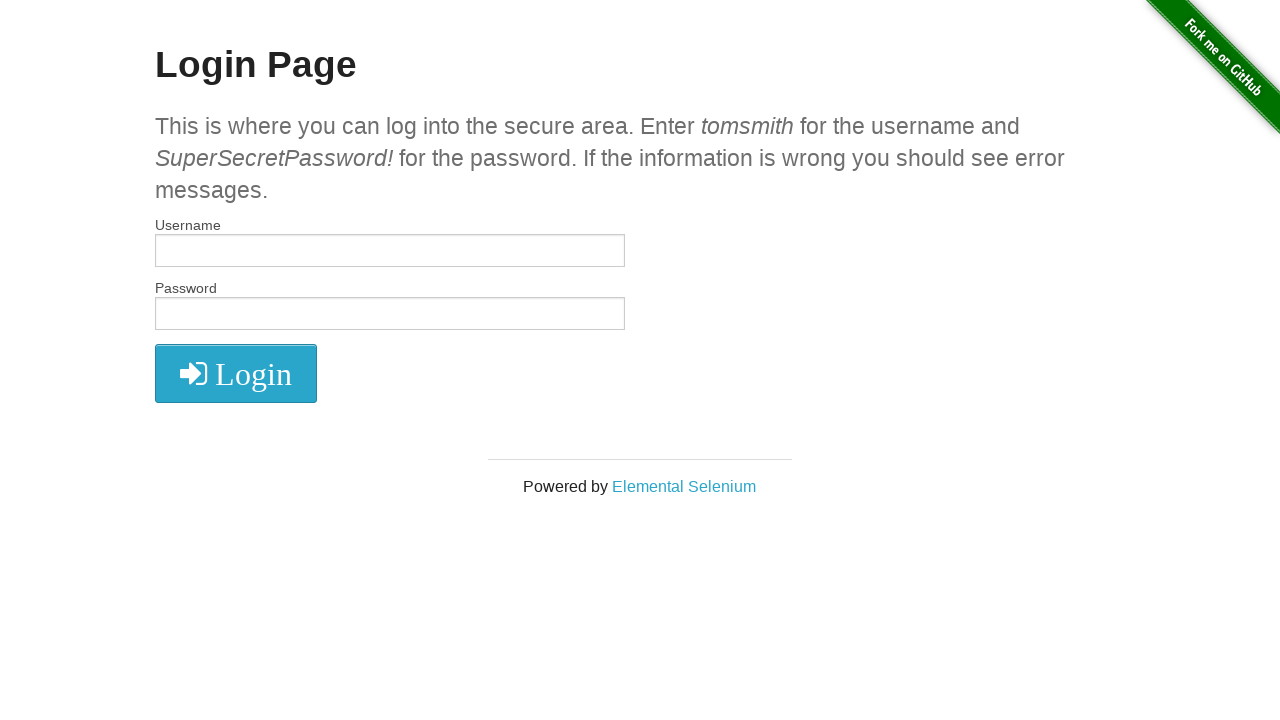

Filled username field with 'tomsmith' on input#username
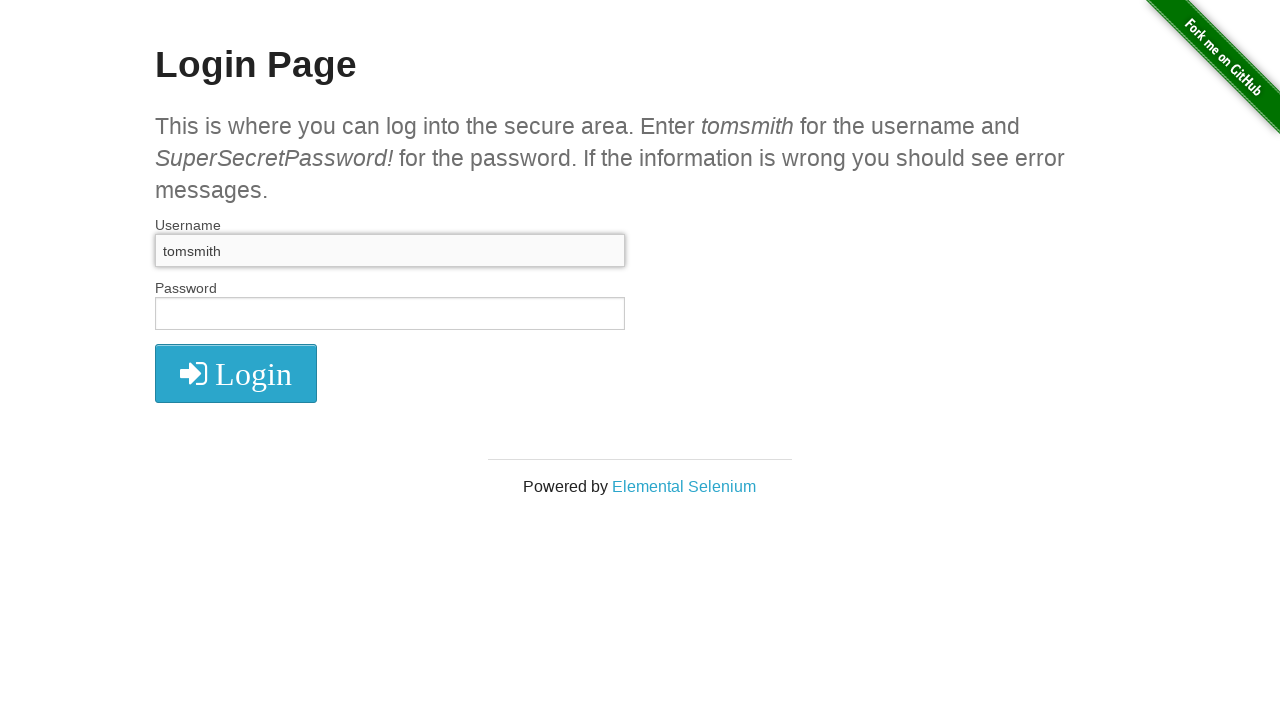

Filled password field with 'invalid_password' on input#password
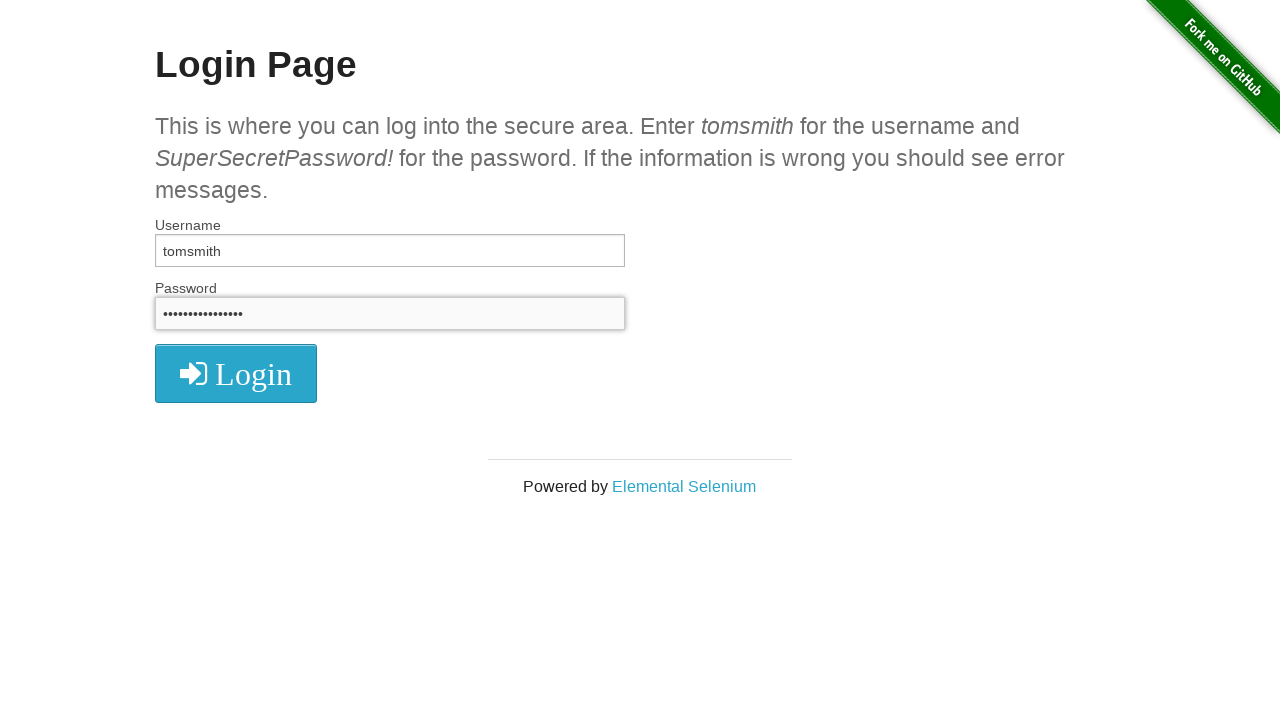

Clicked login button with invalid credentials at (236, 373) on button:has-text('Login')
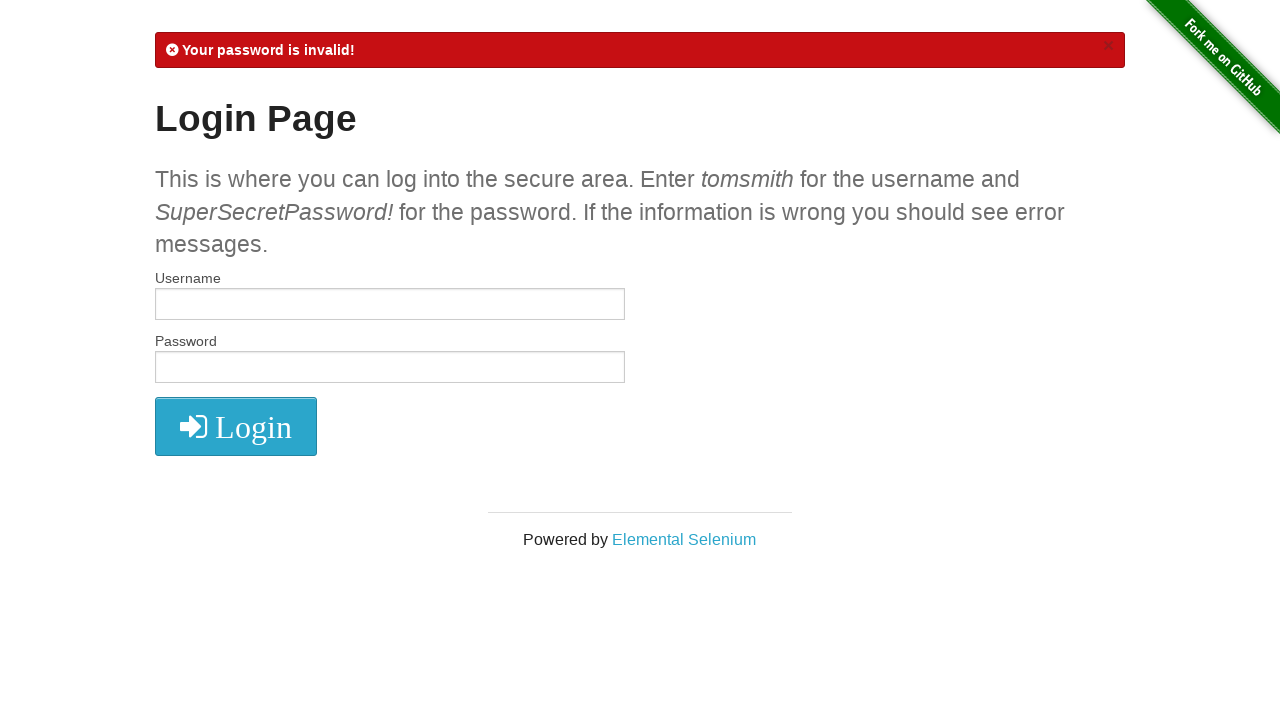

Verified logout button is not present after failed login
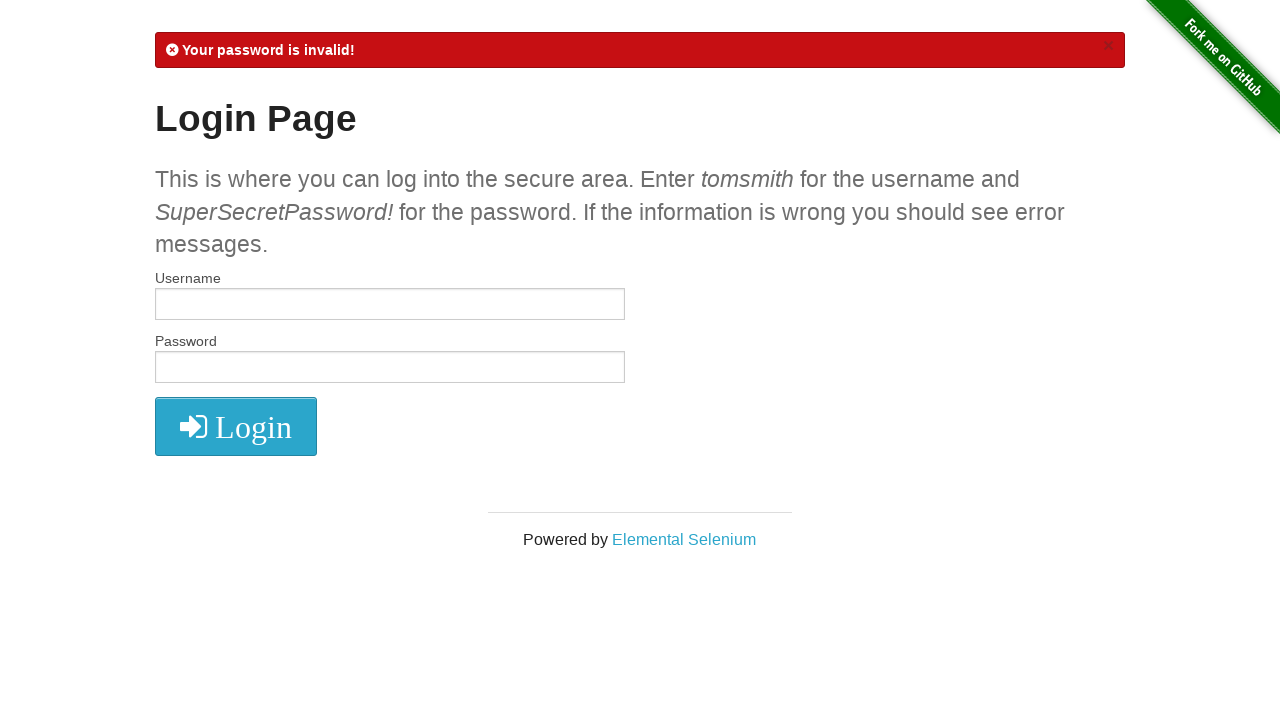

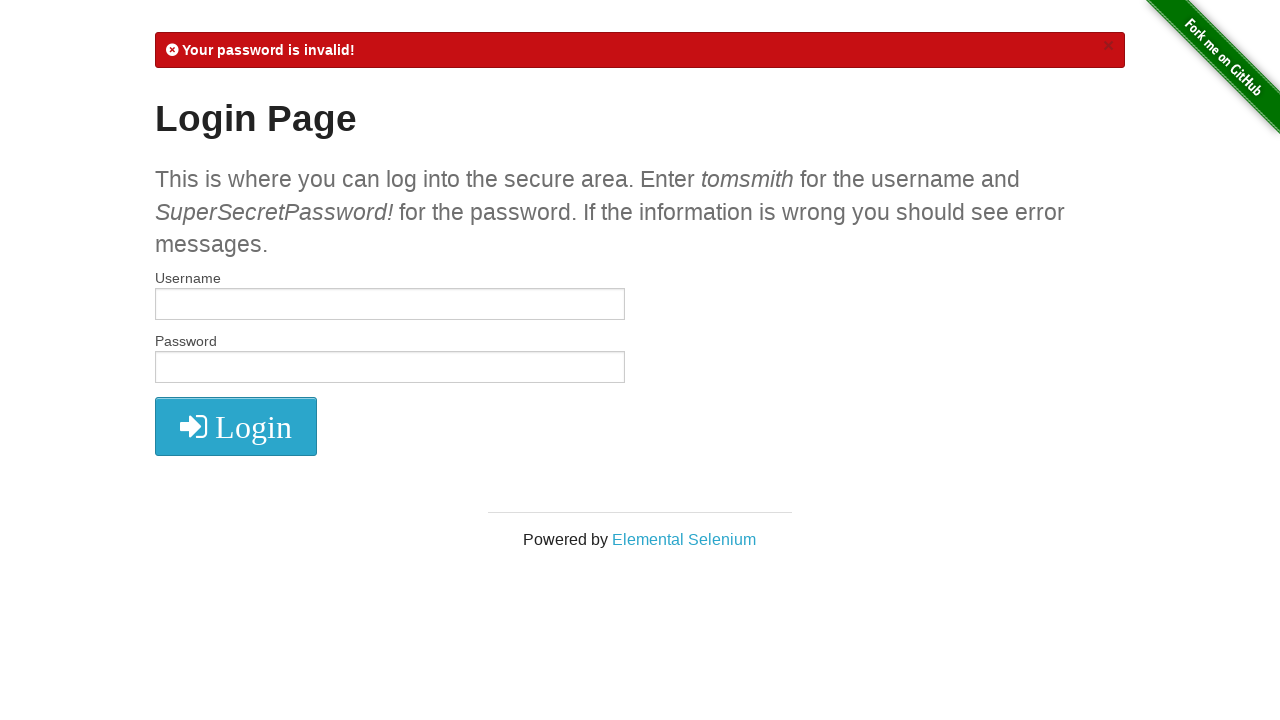